Navigates to the RedBus website and verifies the page loads successfully

Starting URL: https://www.redbus.in/

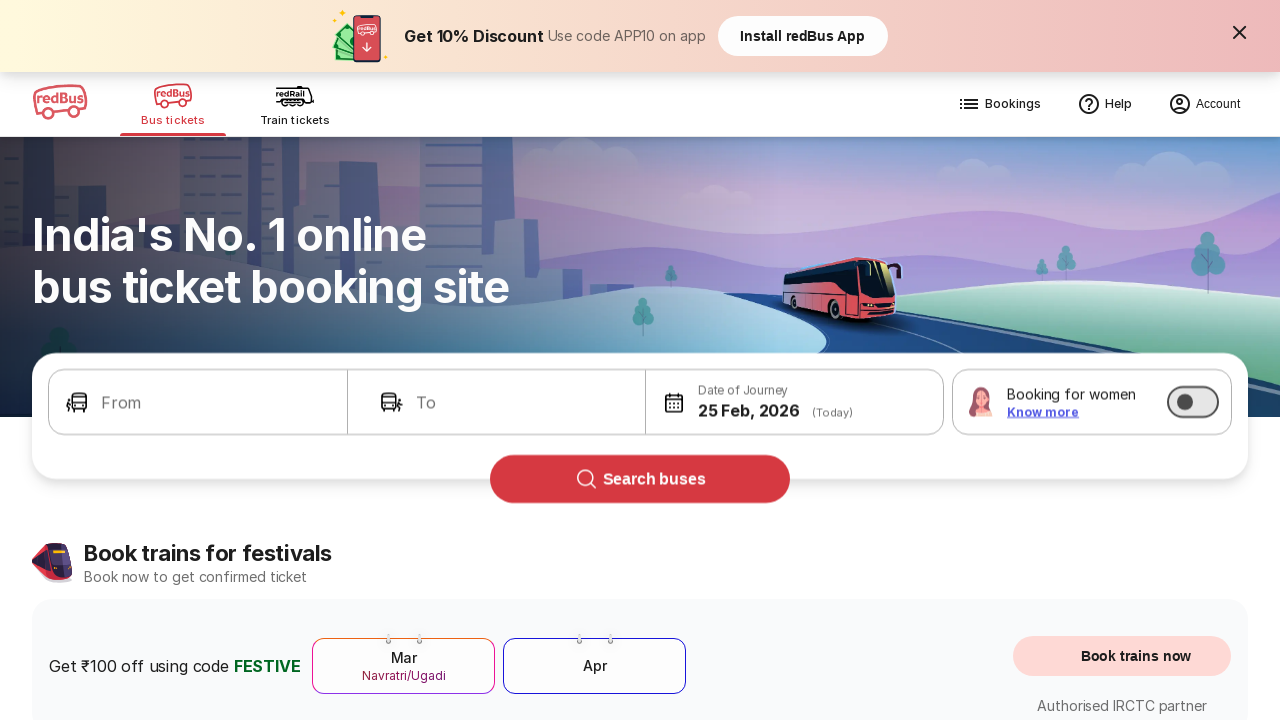

Waited for RedBus website to fully load (networkidle)
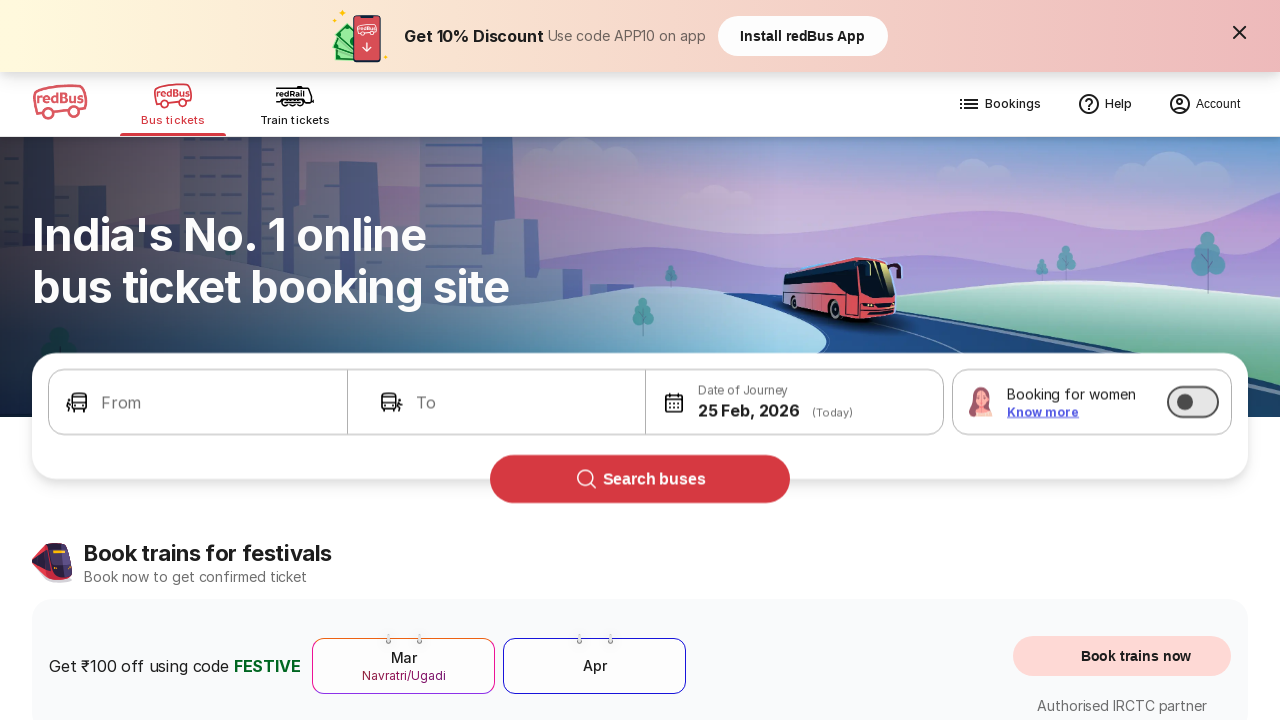

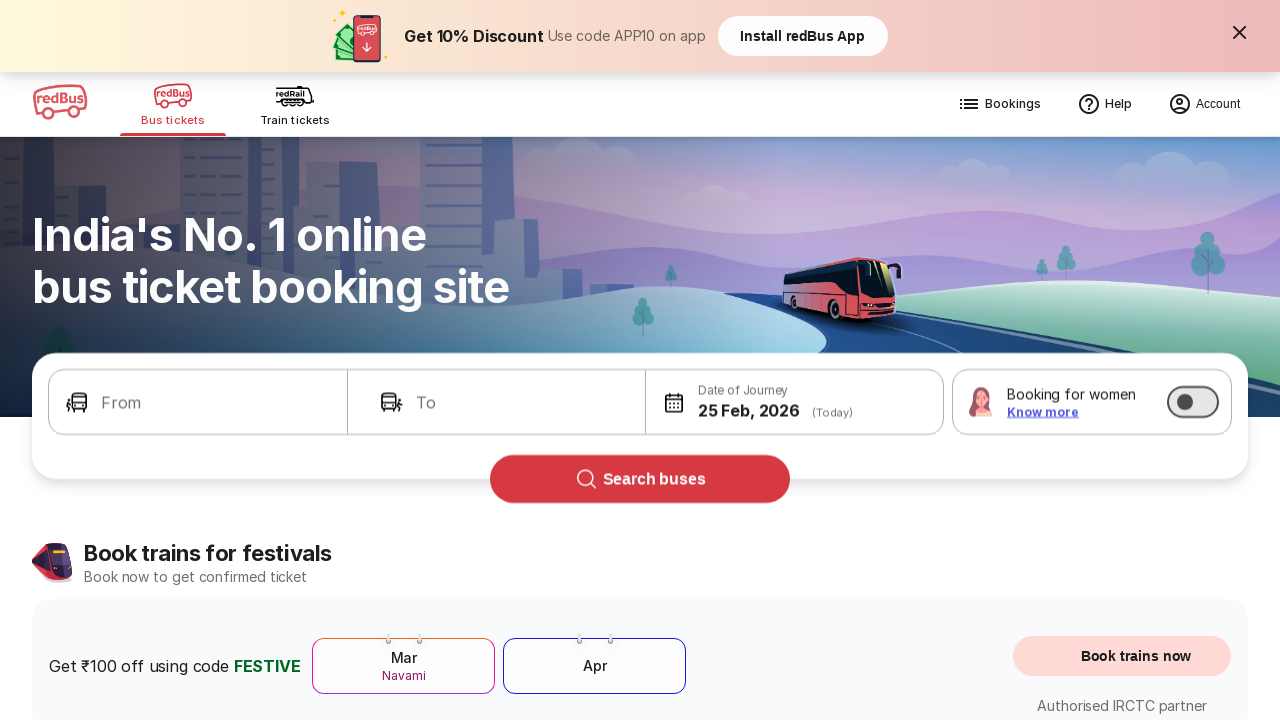